Tests that clicking the 'Voltar' button redirects back to the index page

Starting URL: https://davi-vert.vercel.app/lista.html

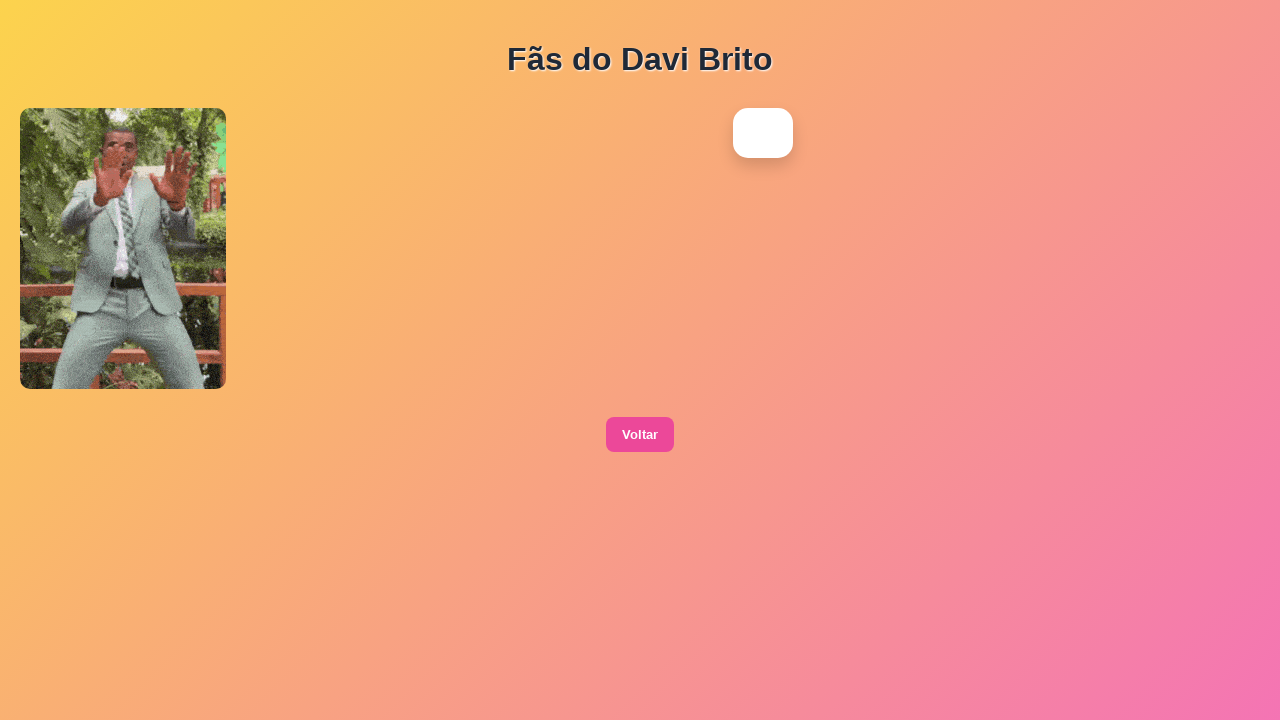

Clicked the 'Voltar' button at (640, 435) on xpath=//button[contains(text(),'Voltar')]
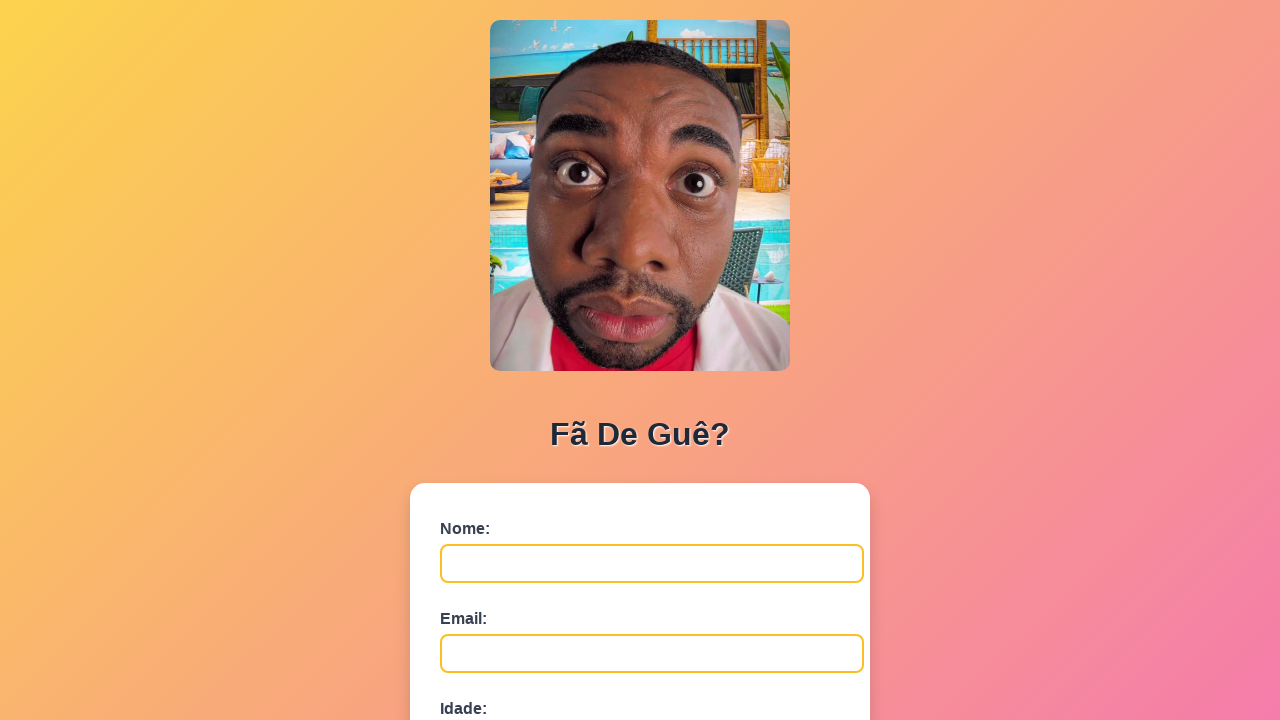

Successfully redirected to index page after clicking 'Voltar' button
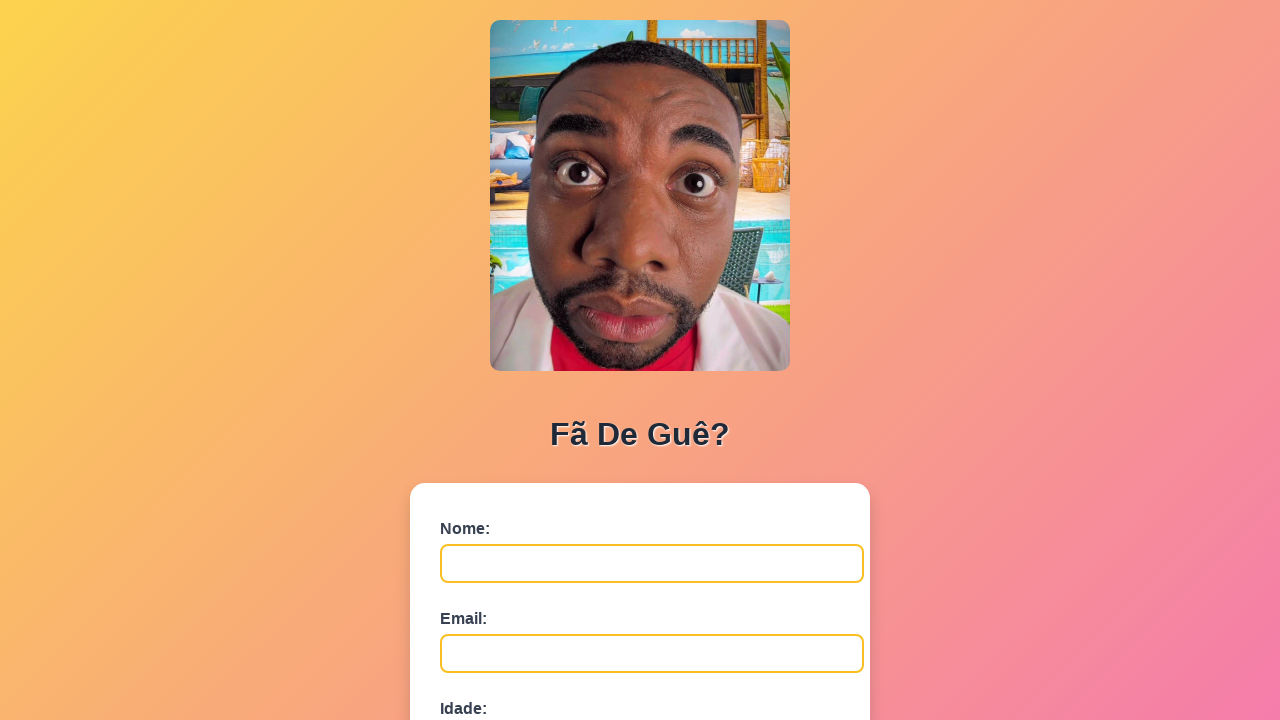

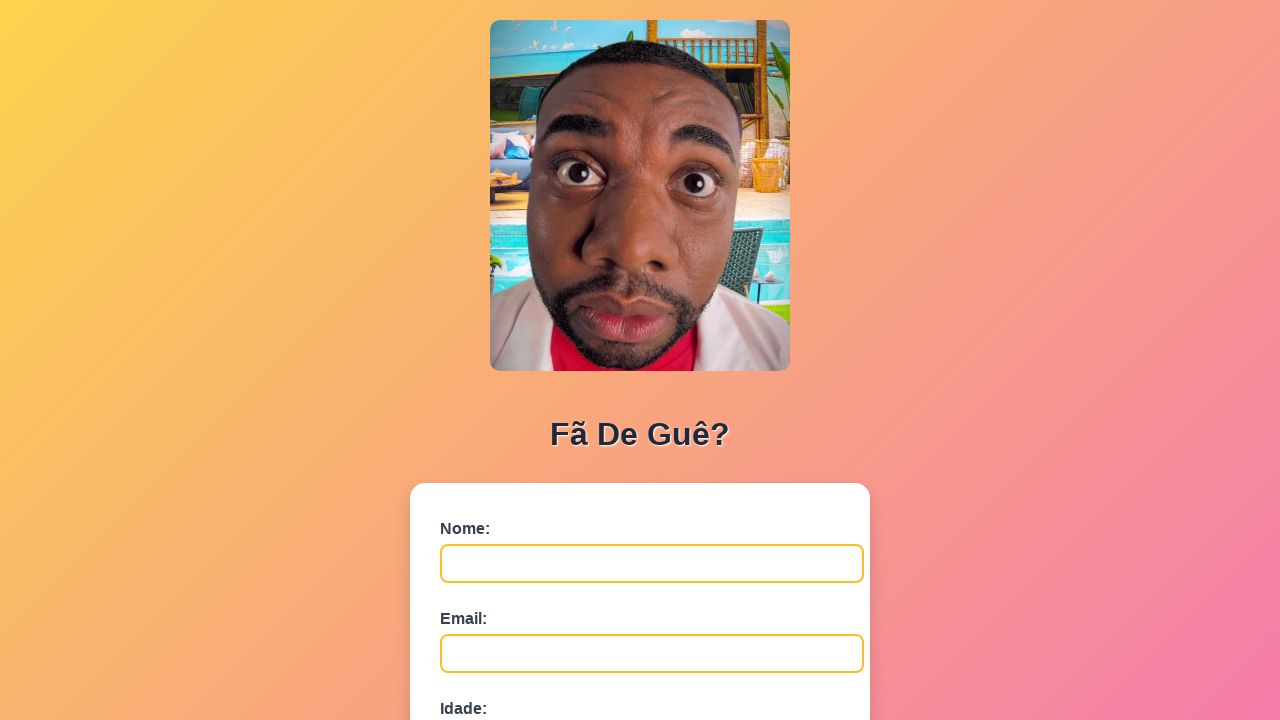